Tests JavaScript prompt alert handling by clicking a button to trigger a prompt, entering text into the prompt, and accepting it

Starting URL: https://seleniumautomationpractice.blogspot.com/2018/01/blog-post.html

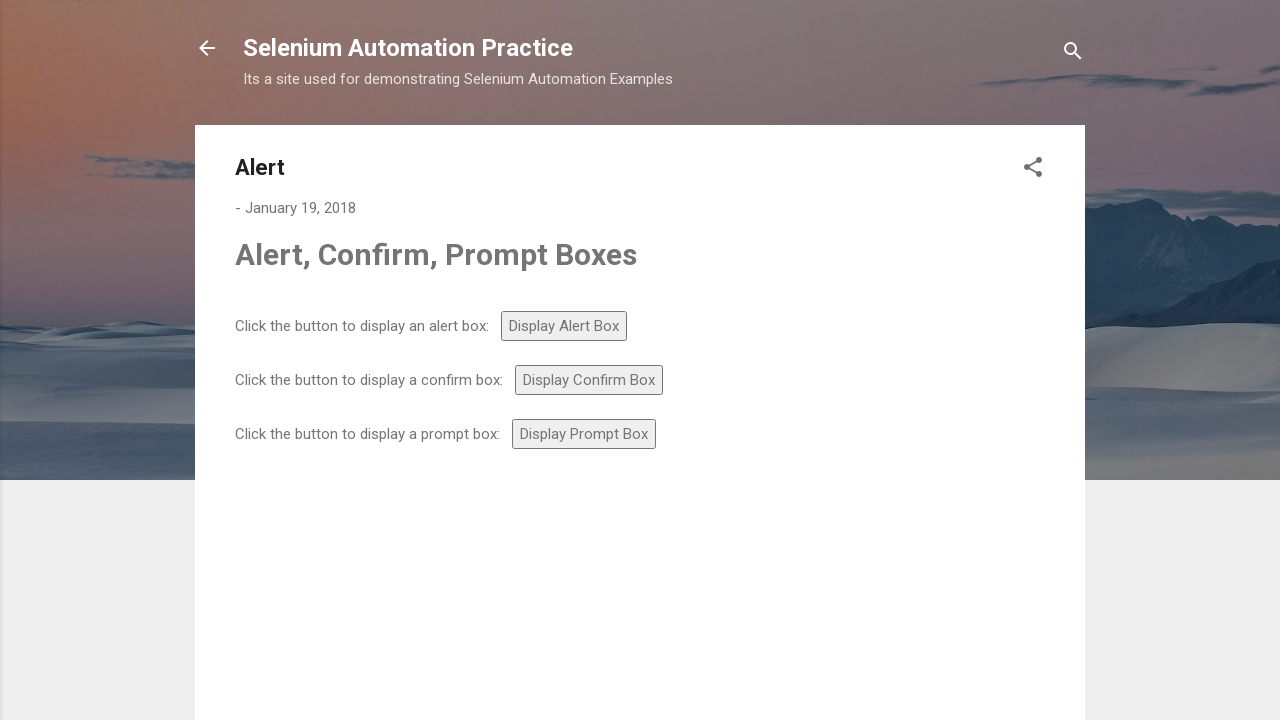

Clicked prompt button to trigger JavaScript prompt alert at (584, 434) on #prompt
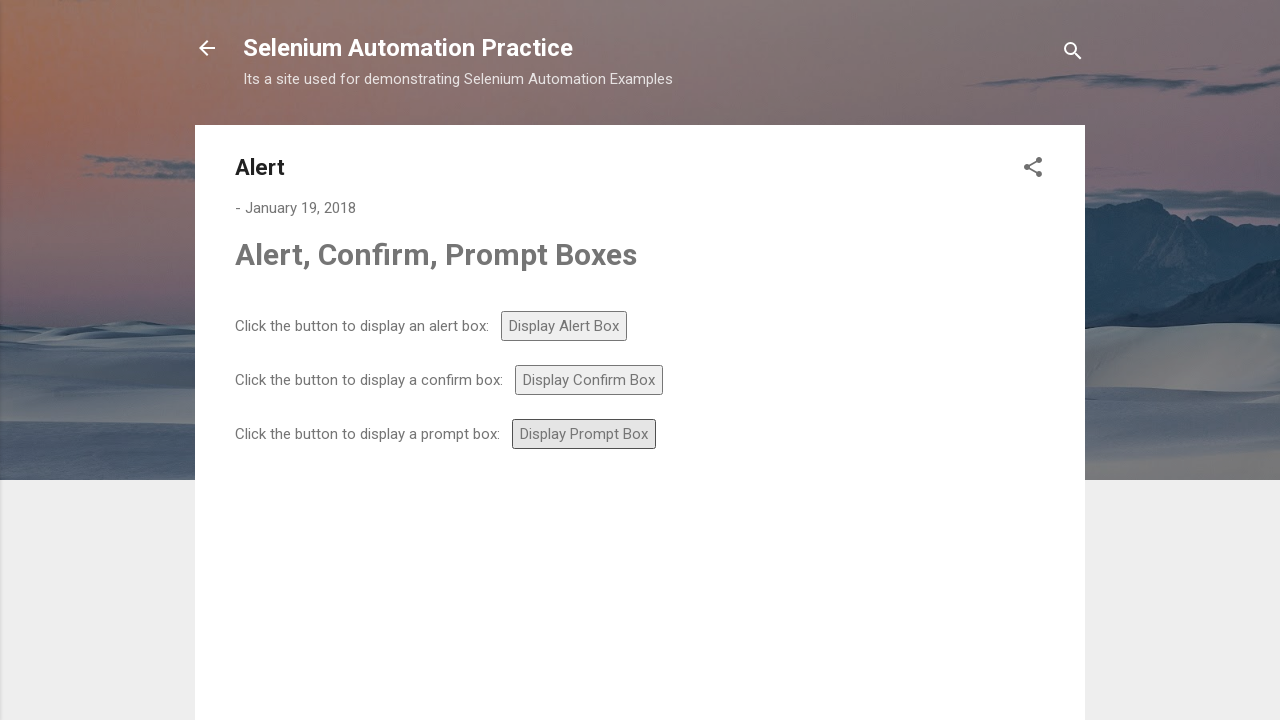

Set up dialog handler to accept prompt with text 'Marcus Thompson'
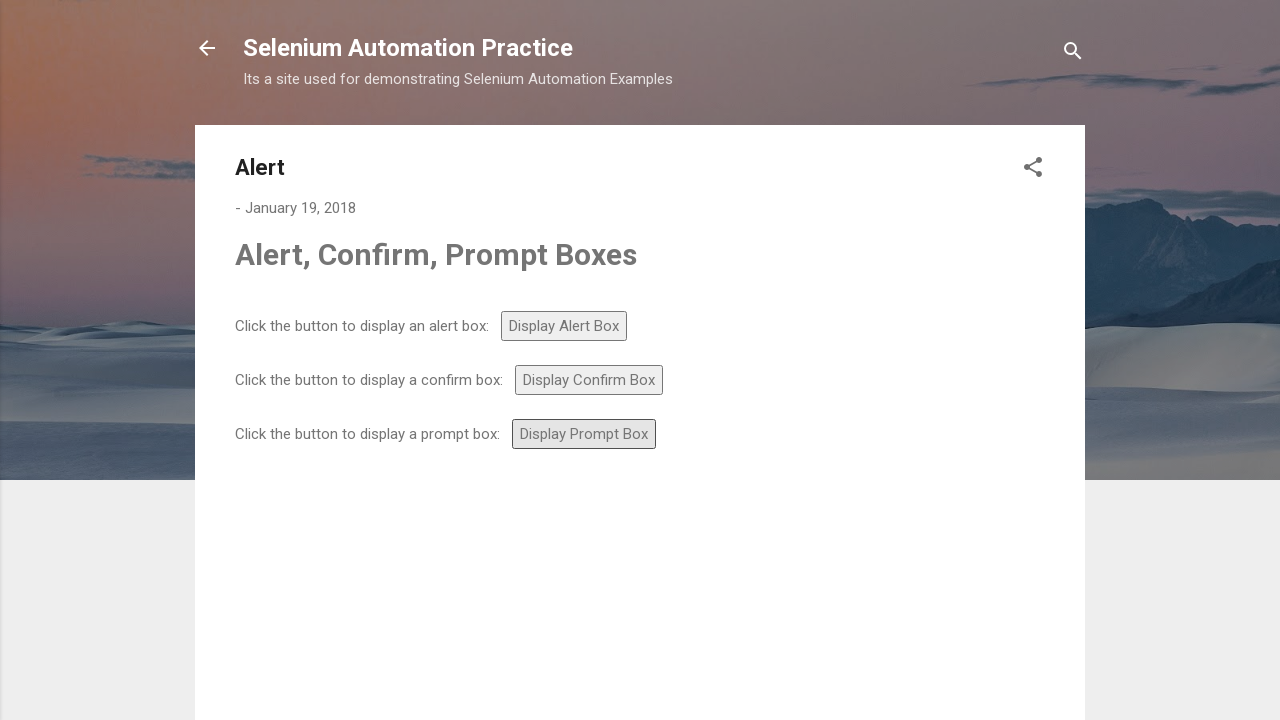

Clicked prompt button again to trigger dialog with handler in place at (584, 434) on #prompt
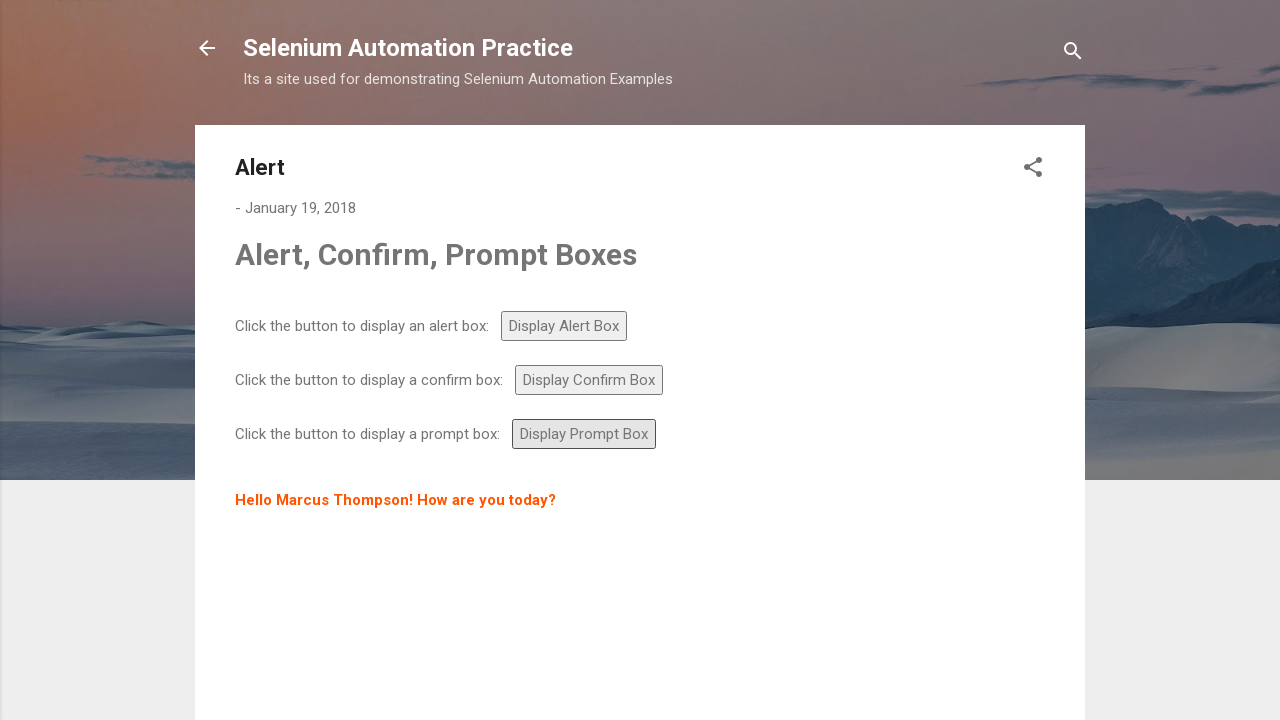

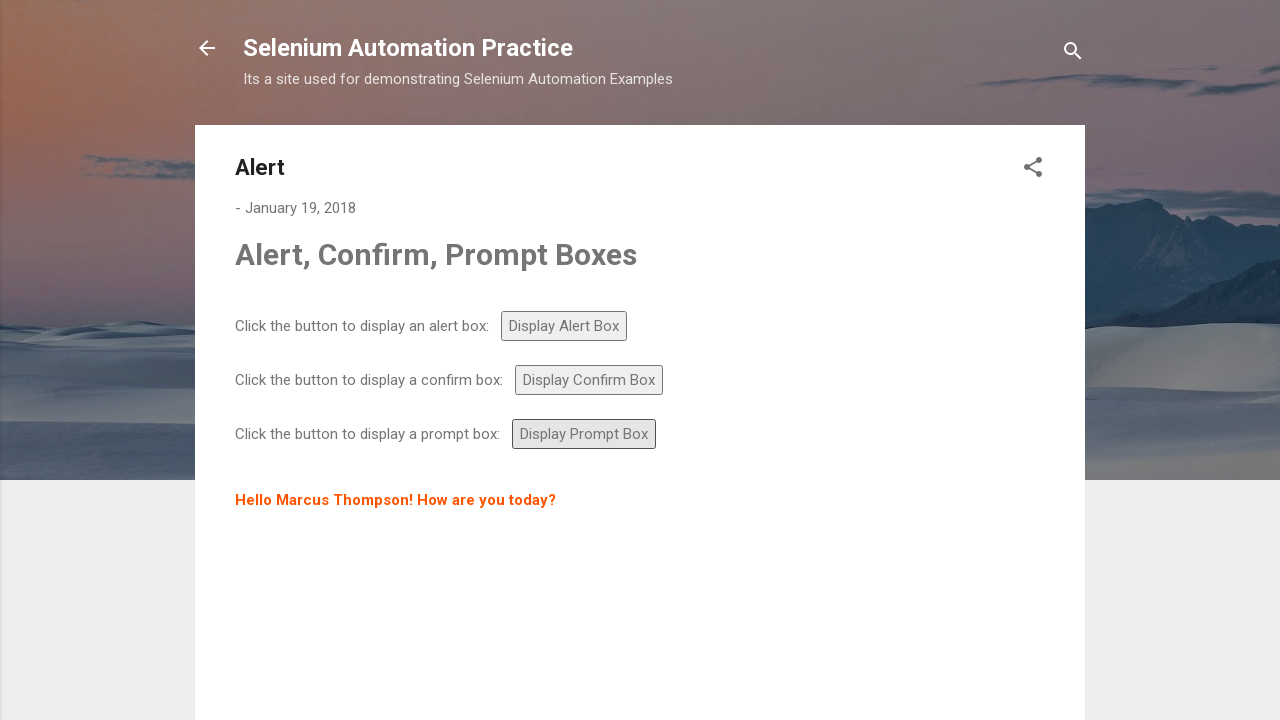